Tests search functionality by selecting the default time period option (all listings) from the dropdown

Starting URL: https://www.ss.lv/lv/search/

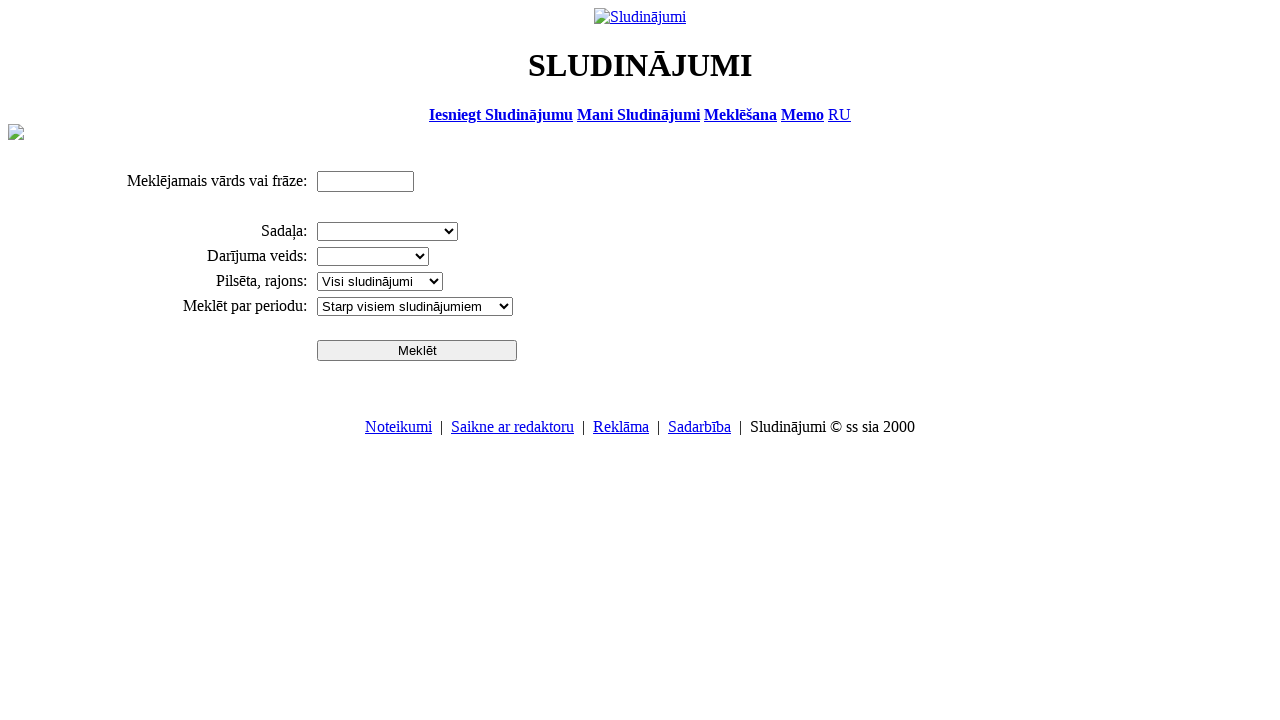

Selected 'Starp visiem sludinājumiem' (all listings) option from time period dropdown on select[name='pr']
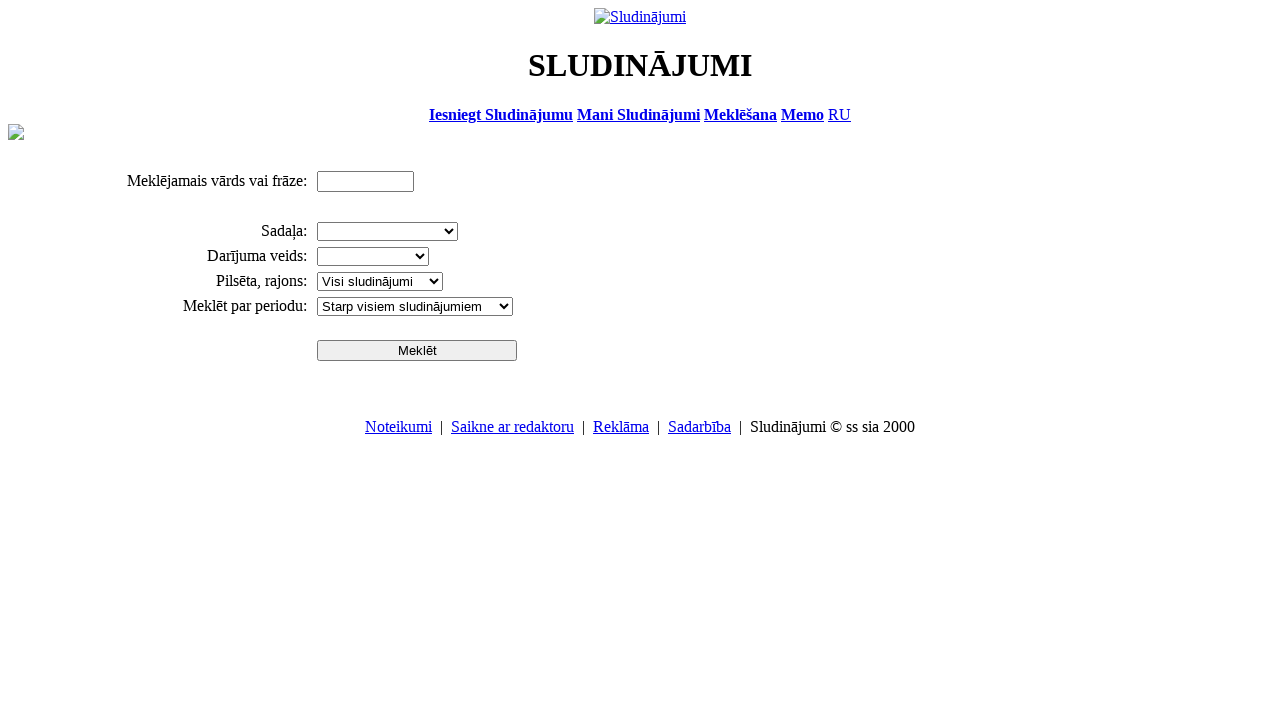

Clicked search button to execute search at (417, 350) on input[name='btn']
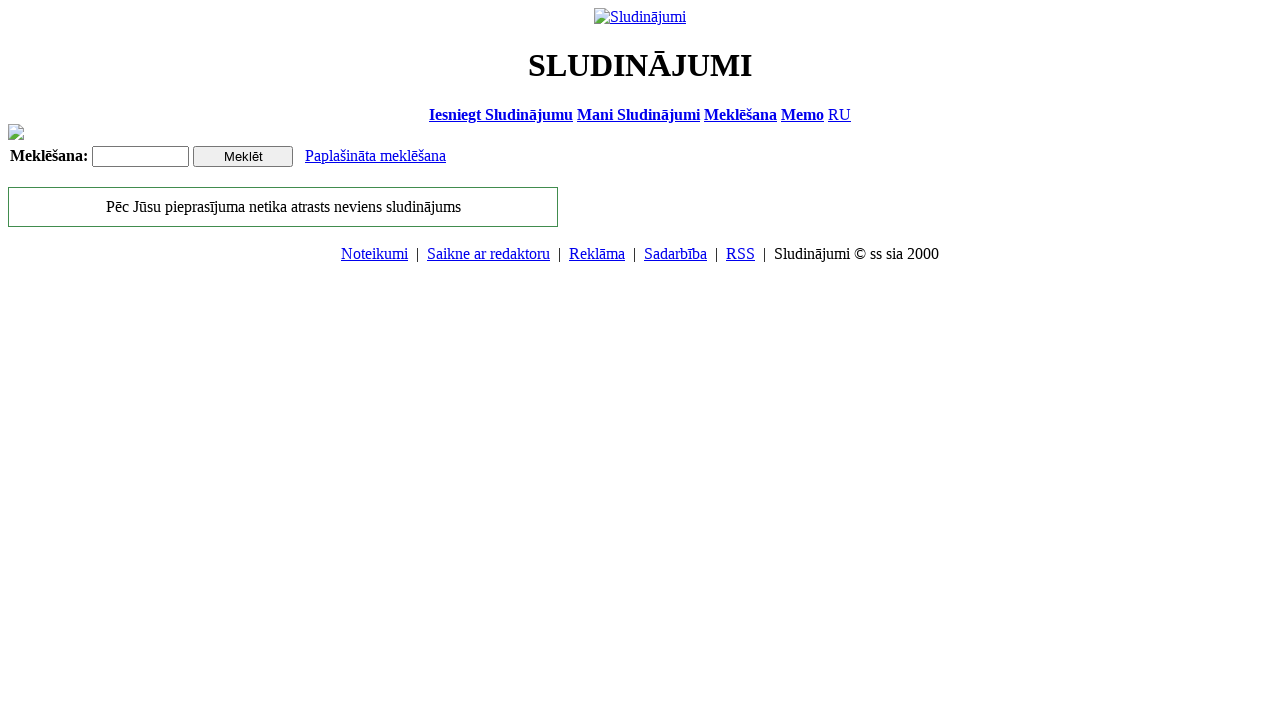

Search results table loaded successfully
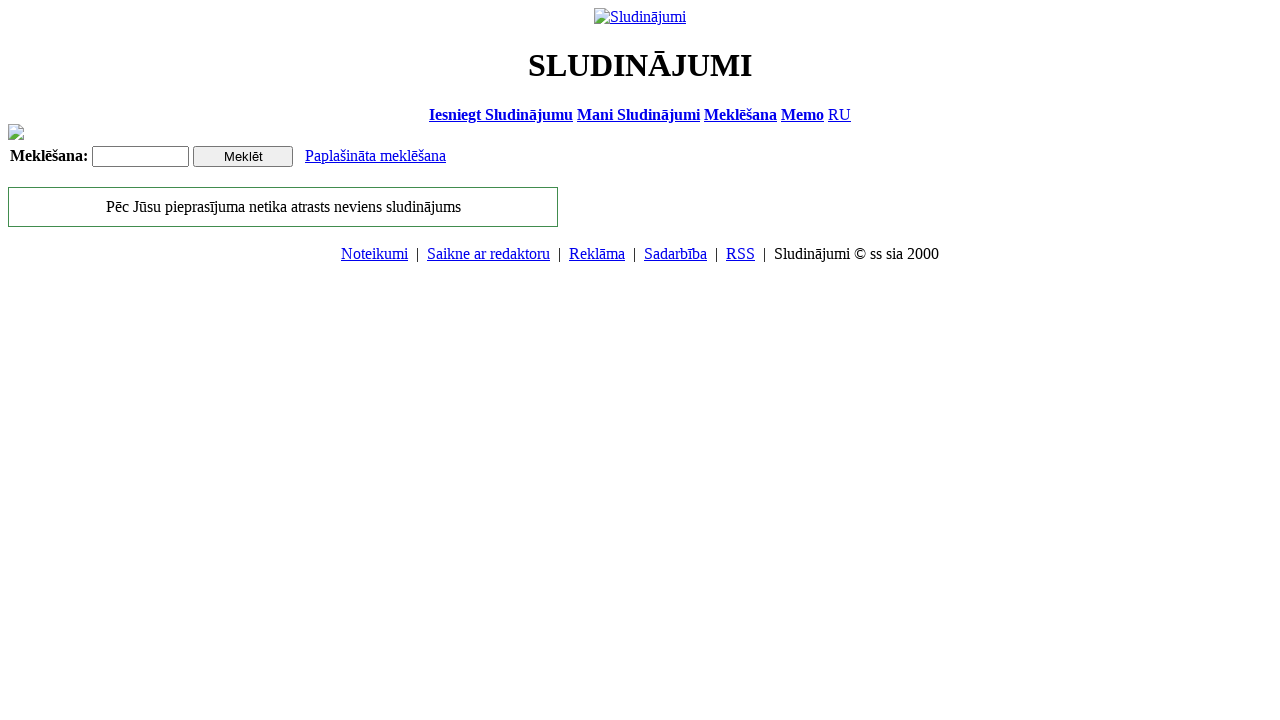

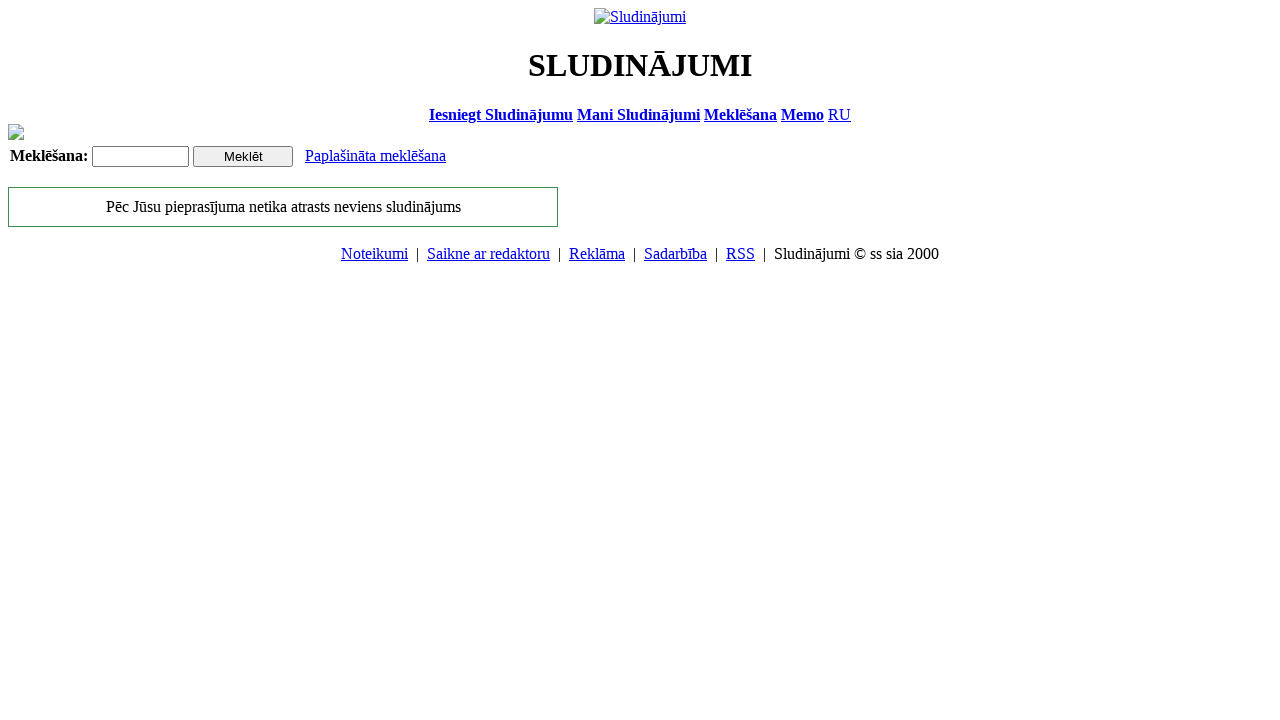